Tests a scrollable table on an automation practice page by scrolling the page and table, extracting amount values from table cells, calculating their sum, and verifying it matches the displayed total amount.

Starting URL: https://rahulshettyacademy.com/AutomationPractice/

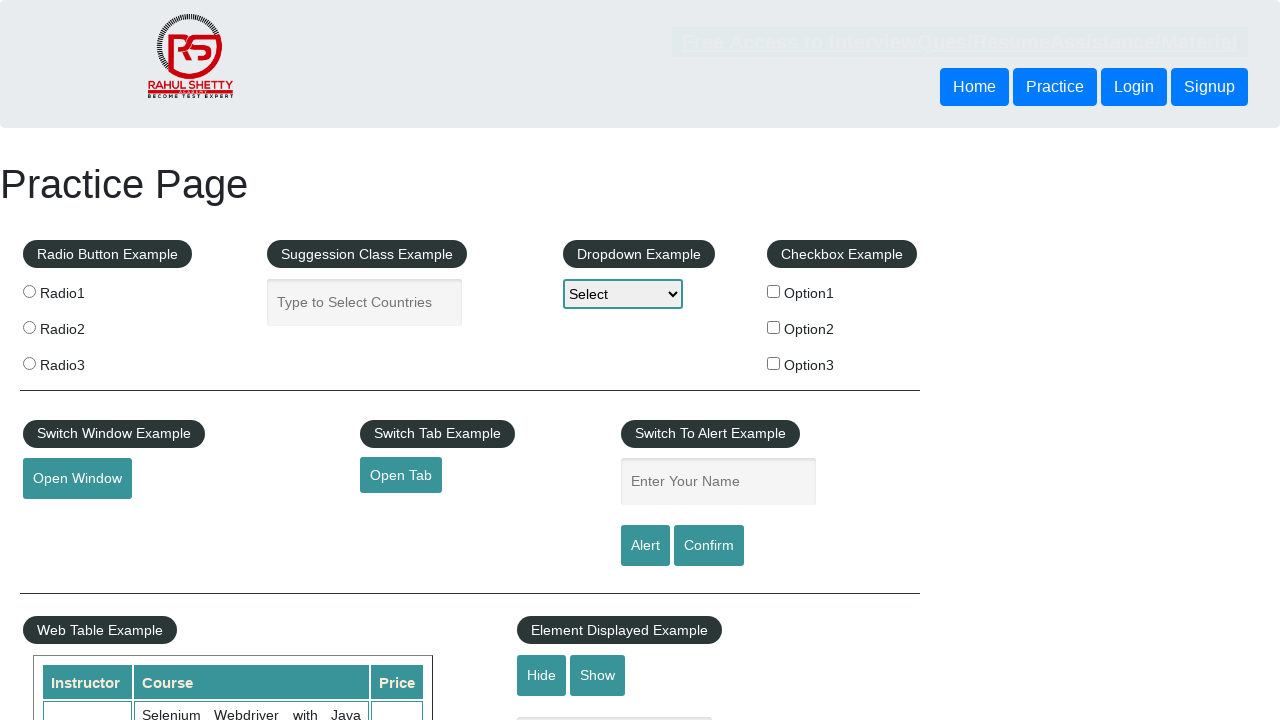

Scrolled page down by 500 pixels
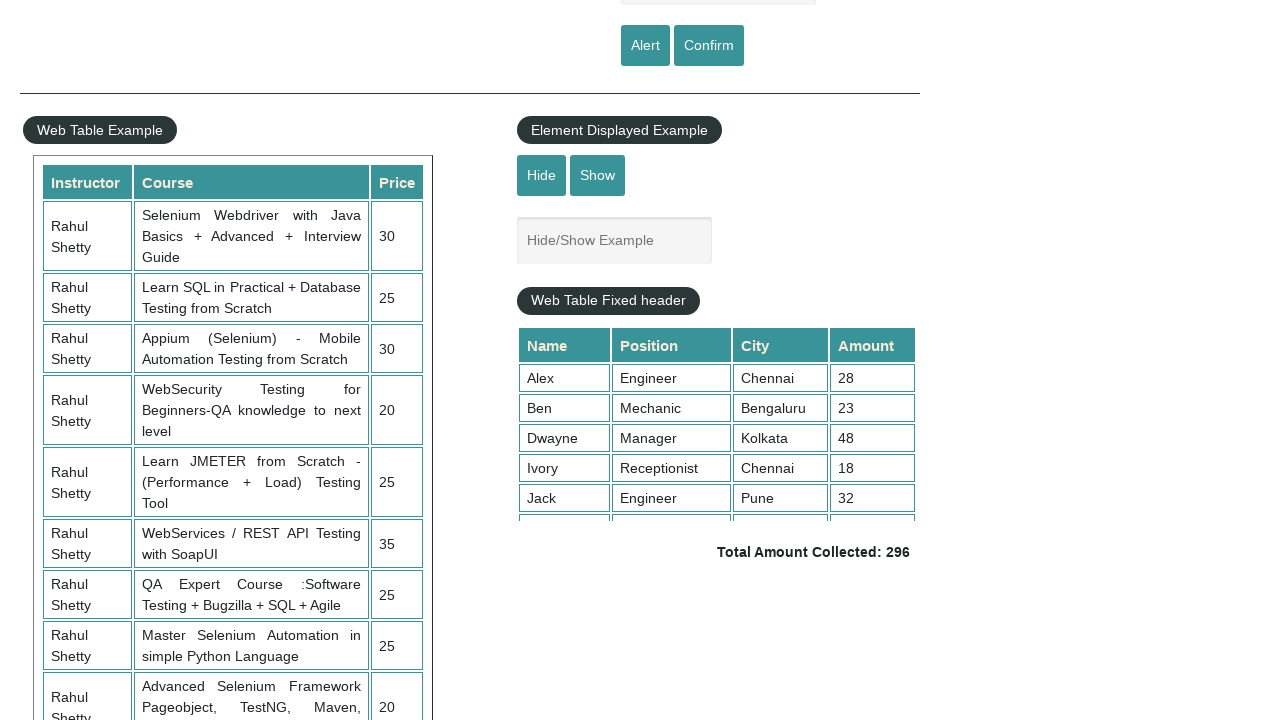

Scrolled table container to show all rows
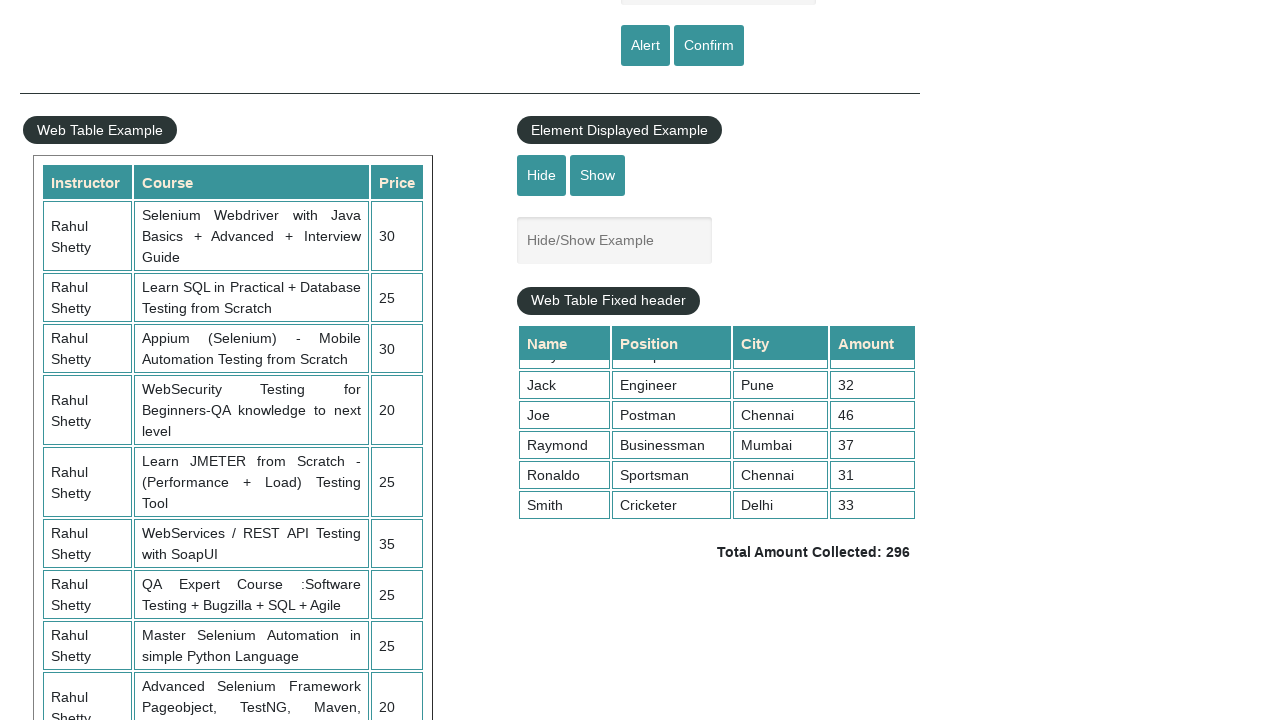

Table container loaded and is visible
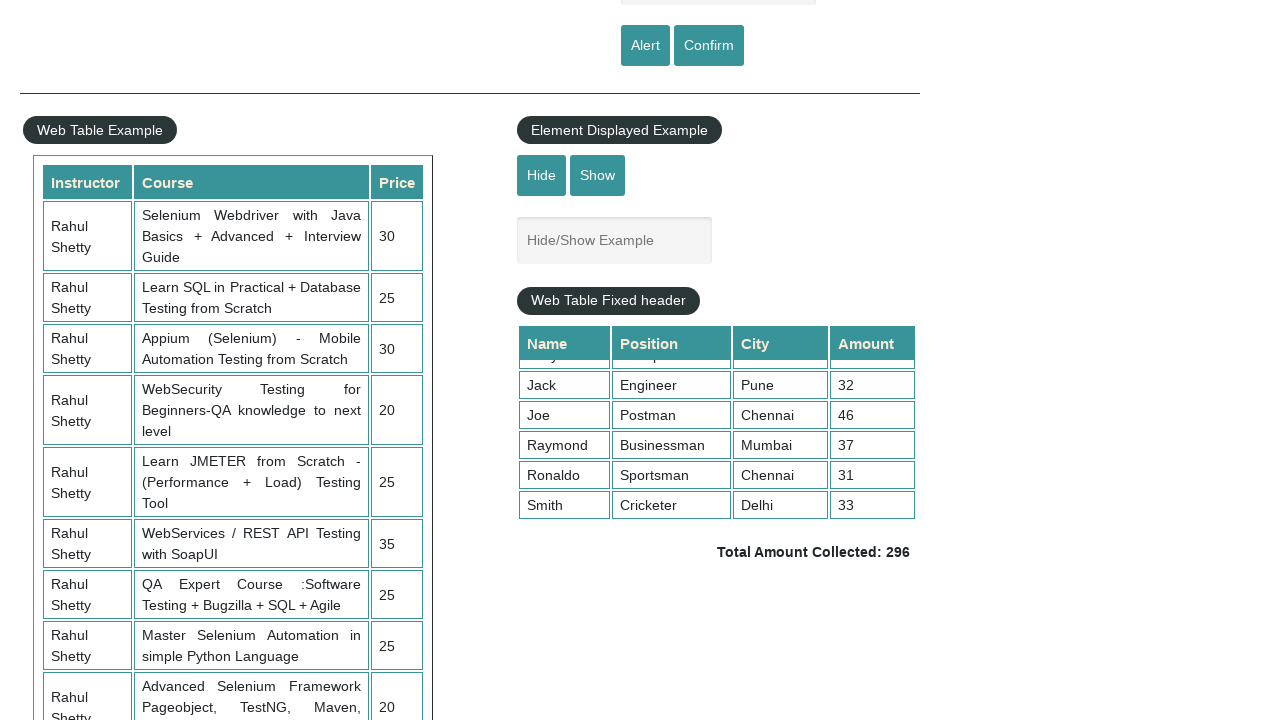

Extracted all amount cells from 4th column
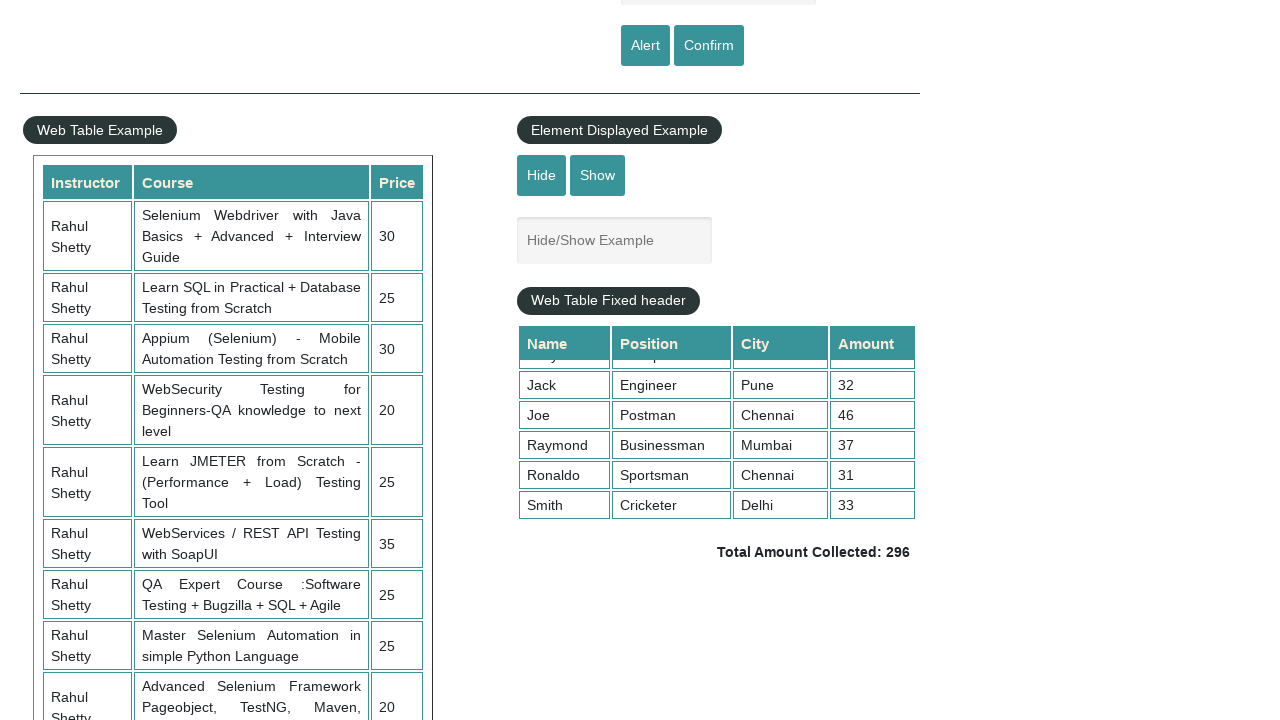

Calculated sum of all amounts: 296
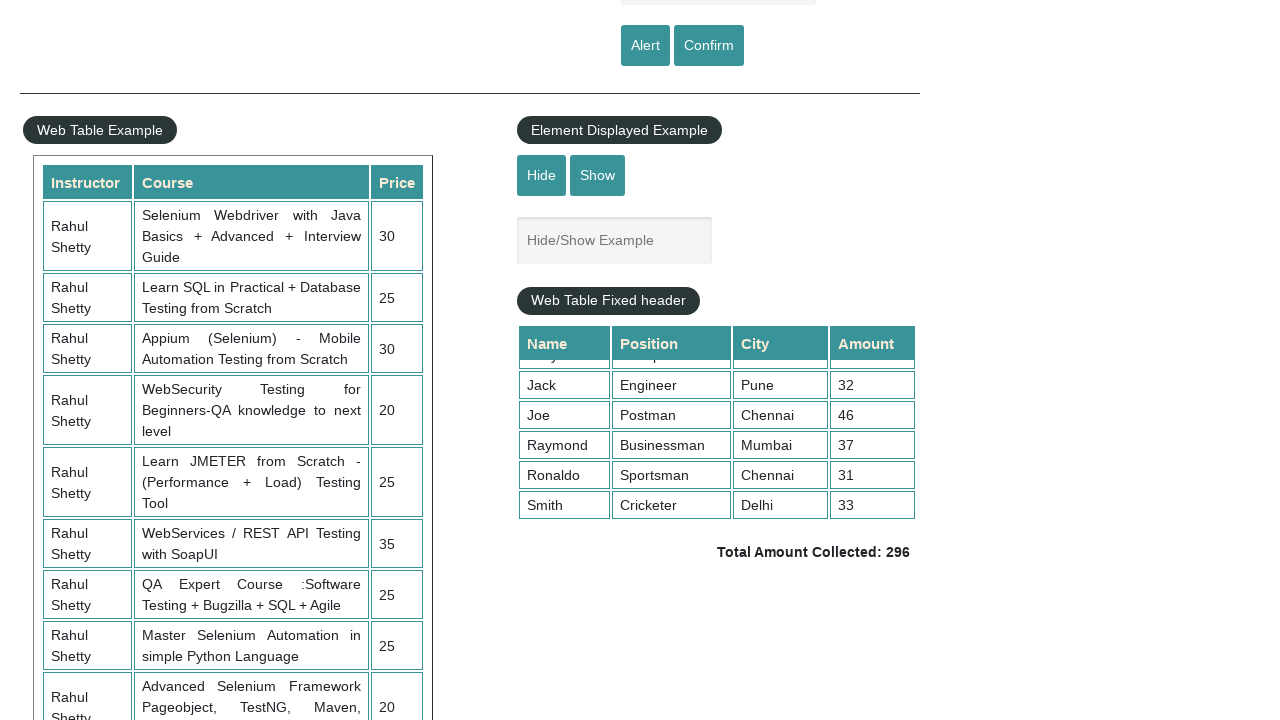

Retrieved displayed total amount text
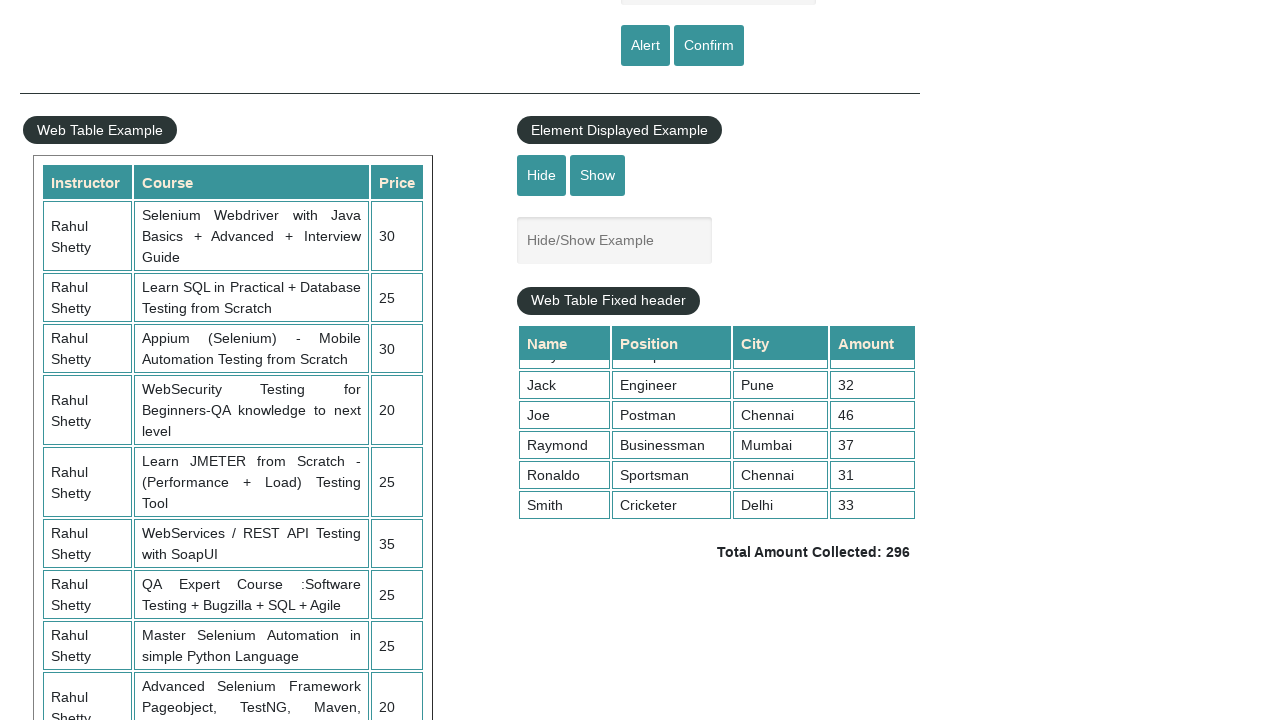

Parsed displayed total: 296
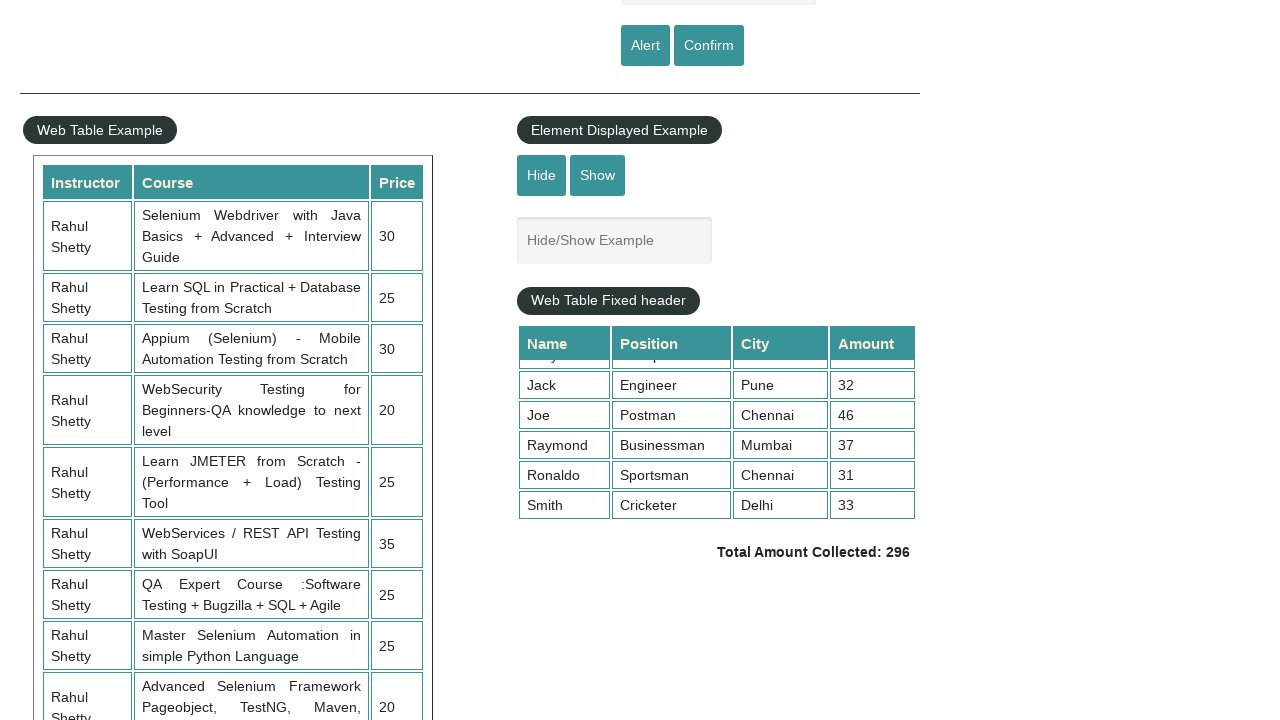

Verified calculated sum (296) matches displayed total (296)
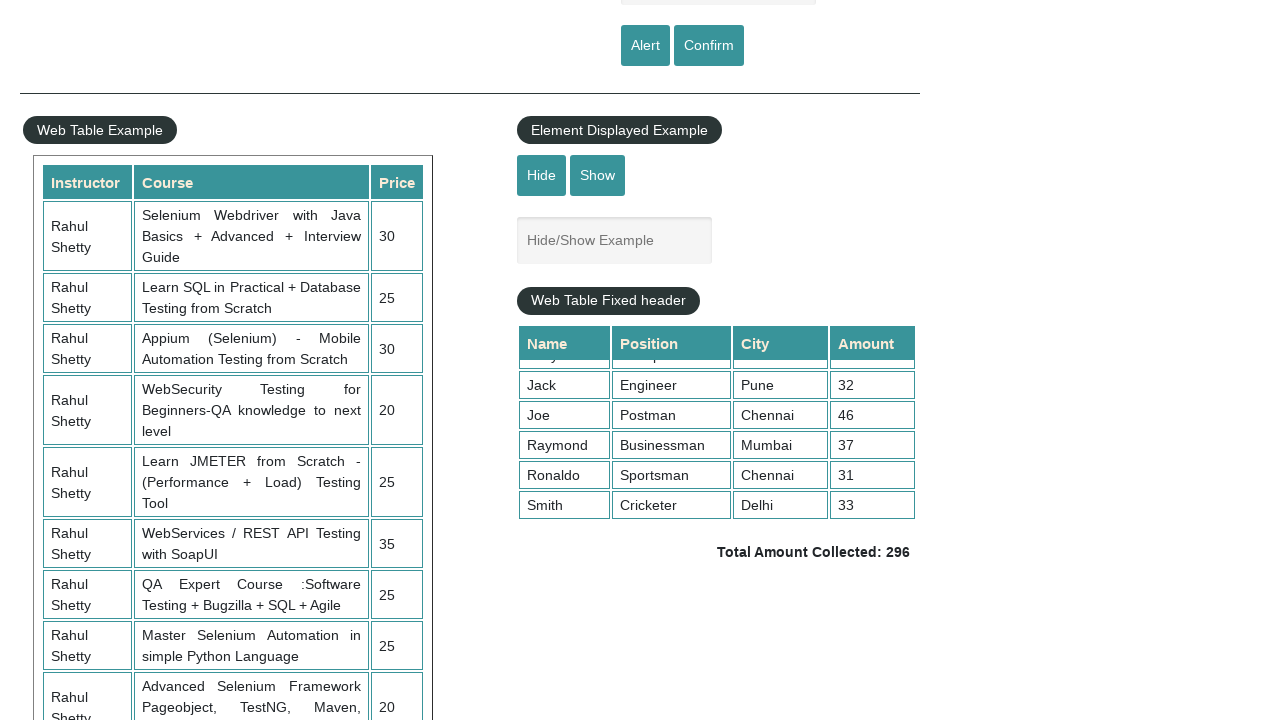

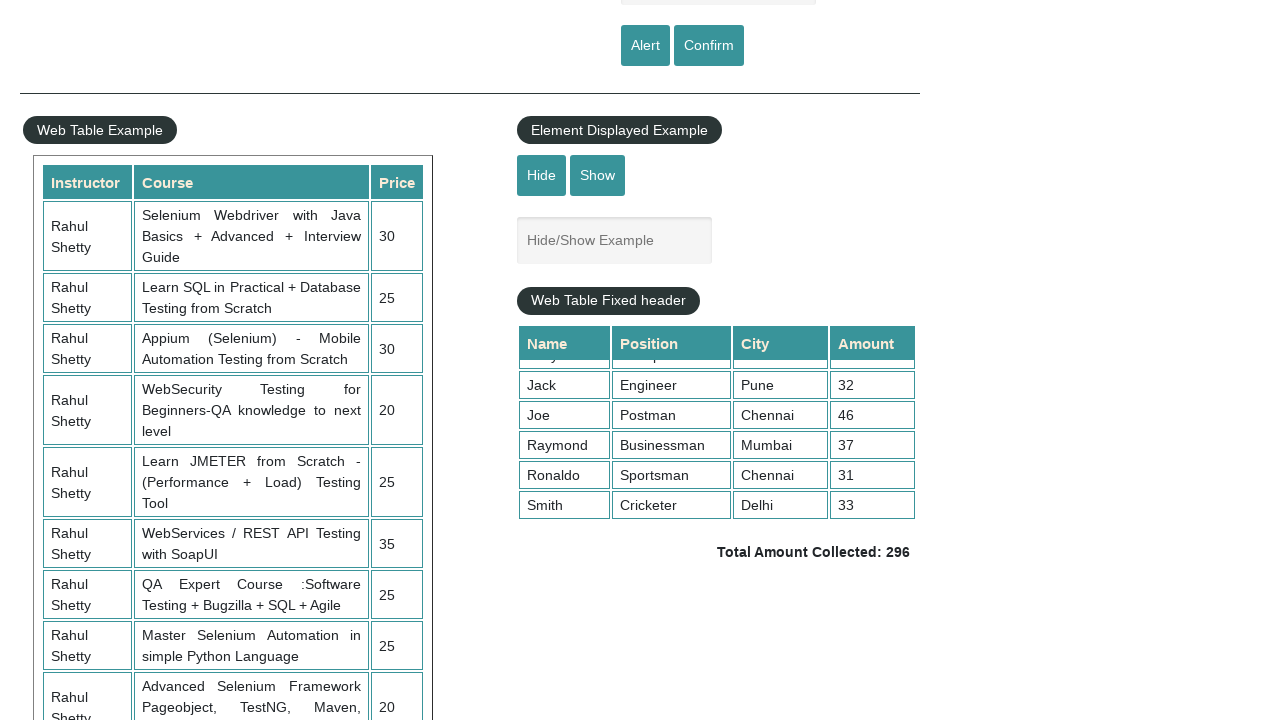